Tests dynamic controls by clicking the Remove button

Starting URL: https://the-internet.herokuapp.com/dynamic_controls

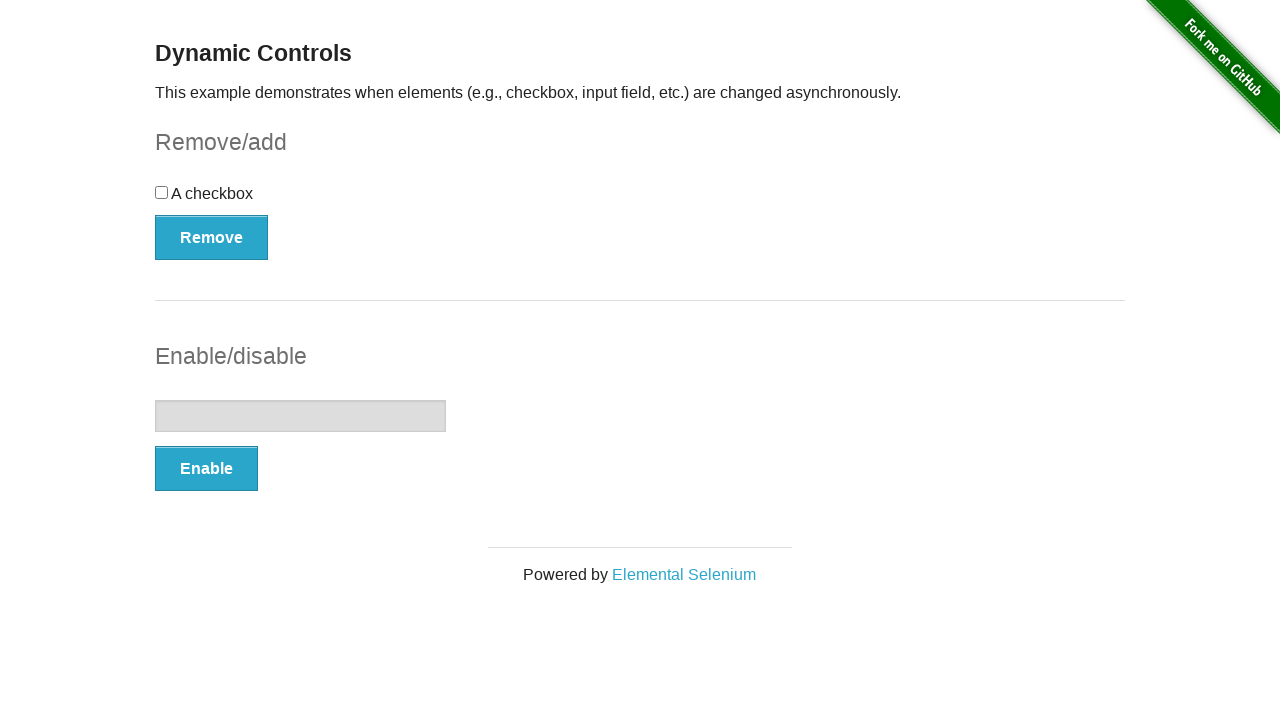

Navigated to dynamic controls page
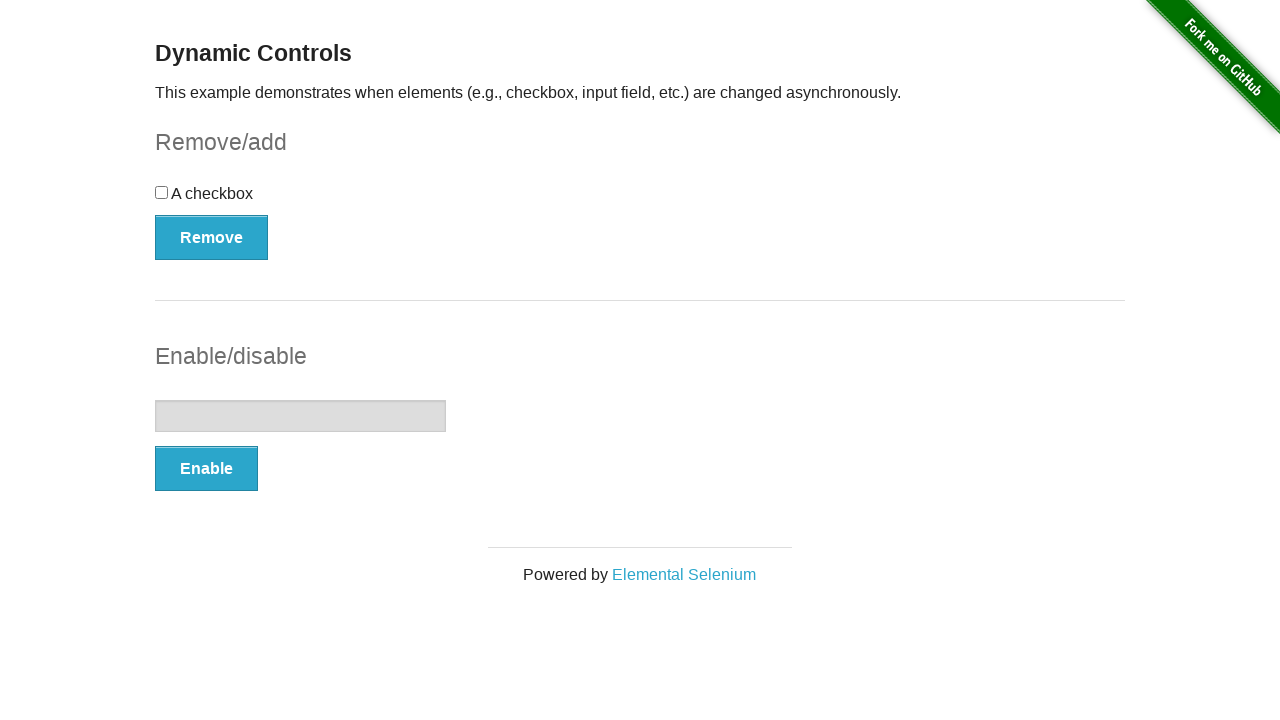

Clicked the Remove button at (212, 237) on xpath=//button[text()='Remove']
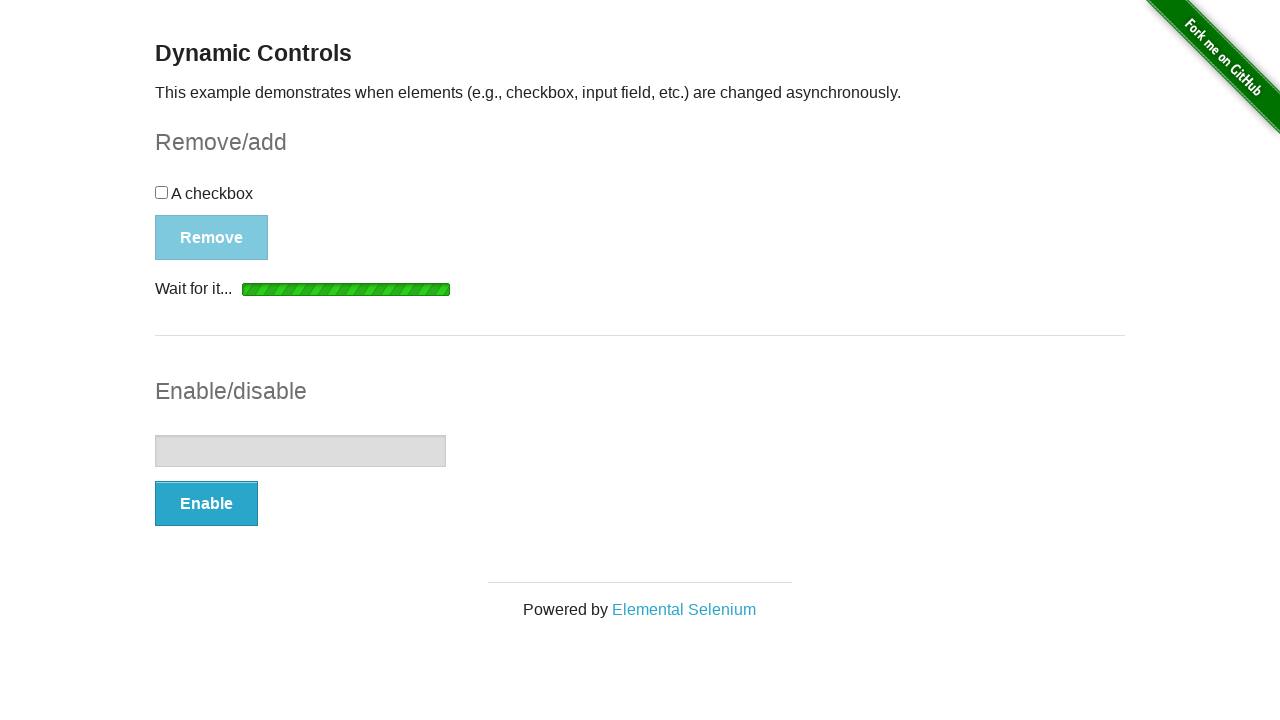

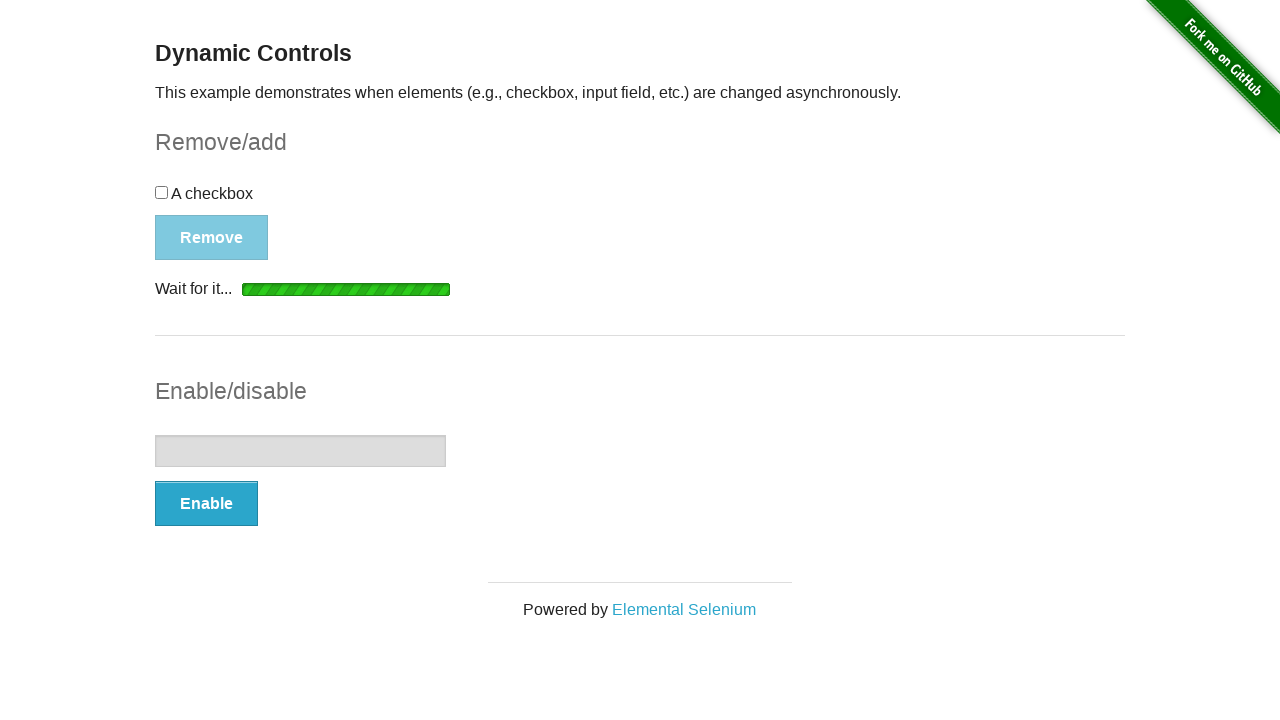